Fills out a sample form by entering name, email, website, and selecting experience from a dropdown menu

Starting URL: http://www.globalsqa.com/samplepagetest/

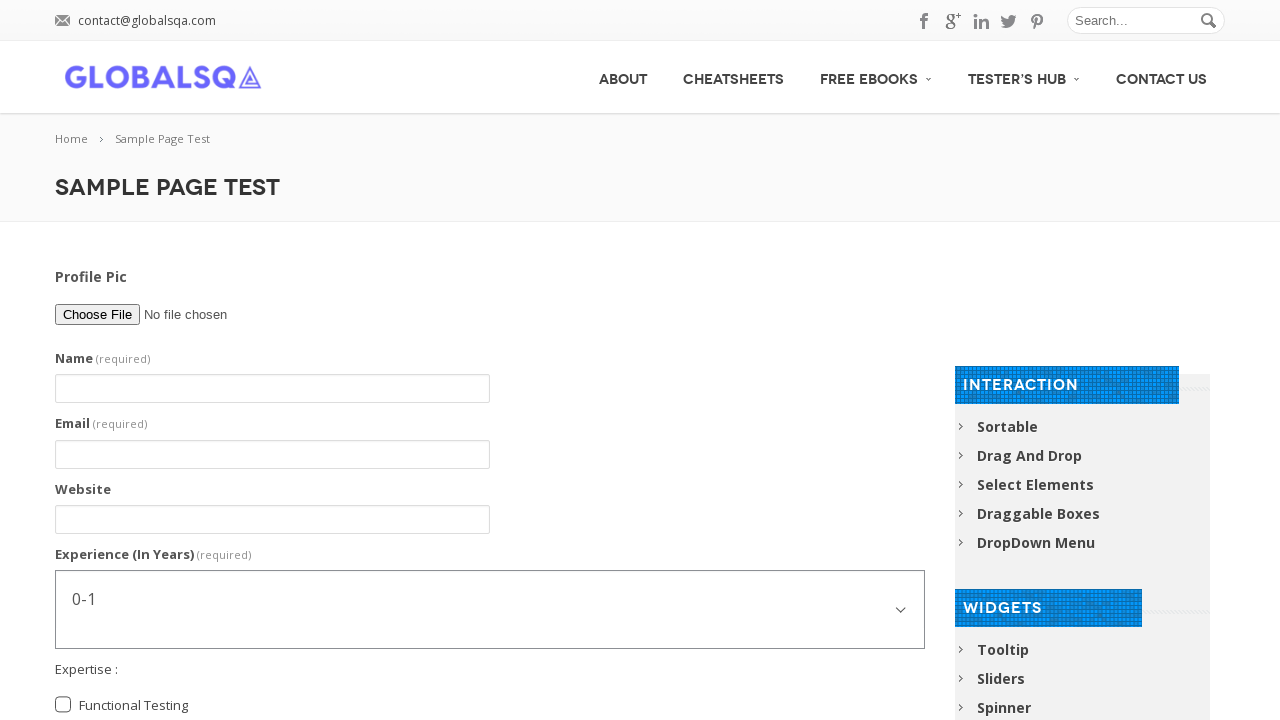

Filled name field with 'John Smith' on #g2599-name
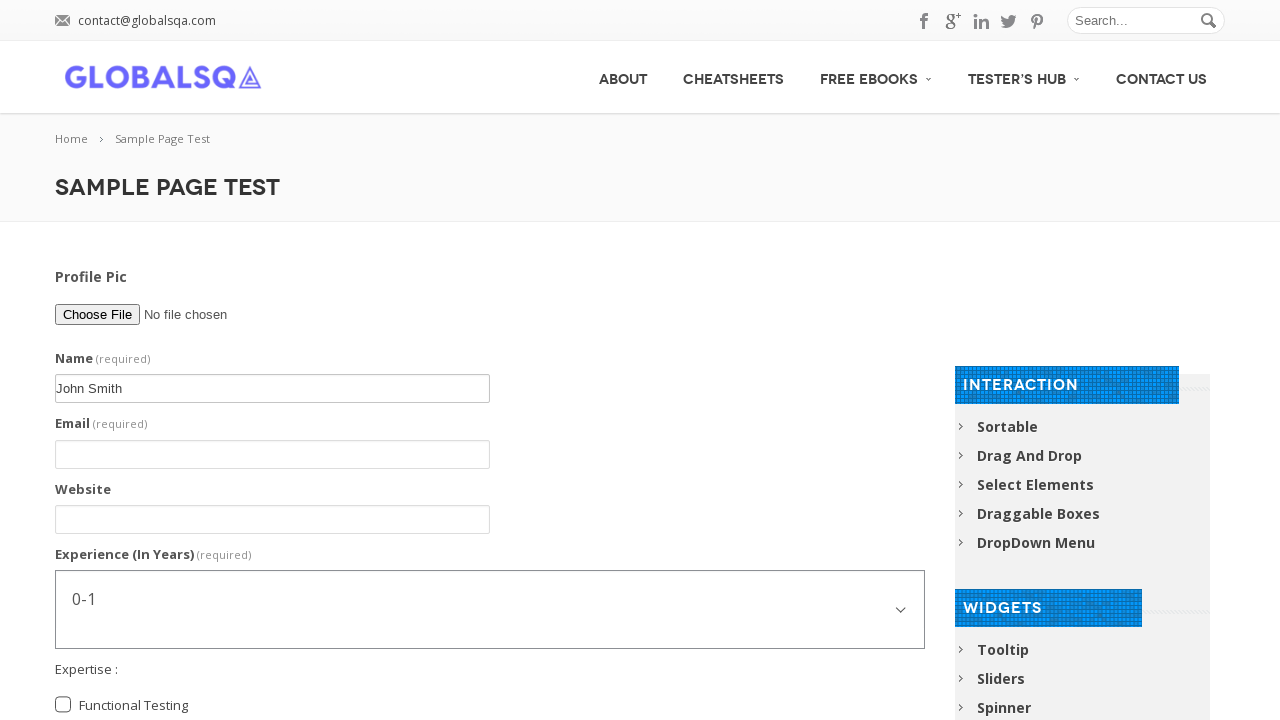

Filled email field with 'john.smith@example.com' on input[name='g2599-email']
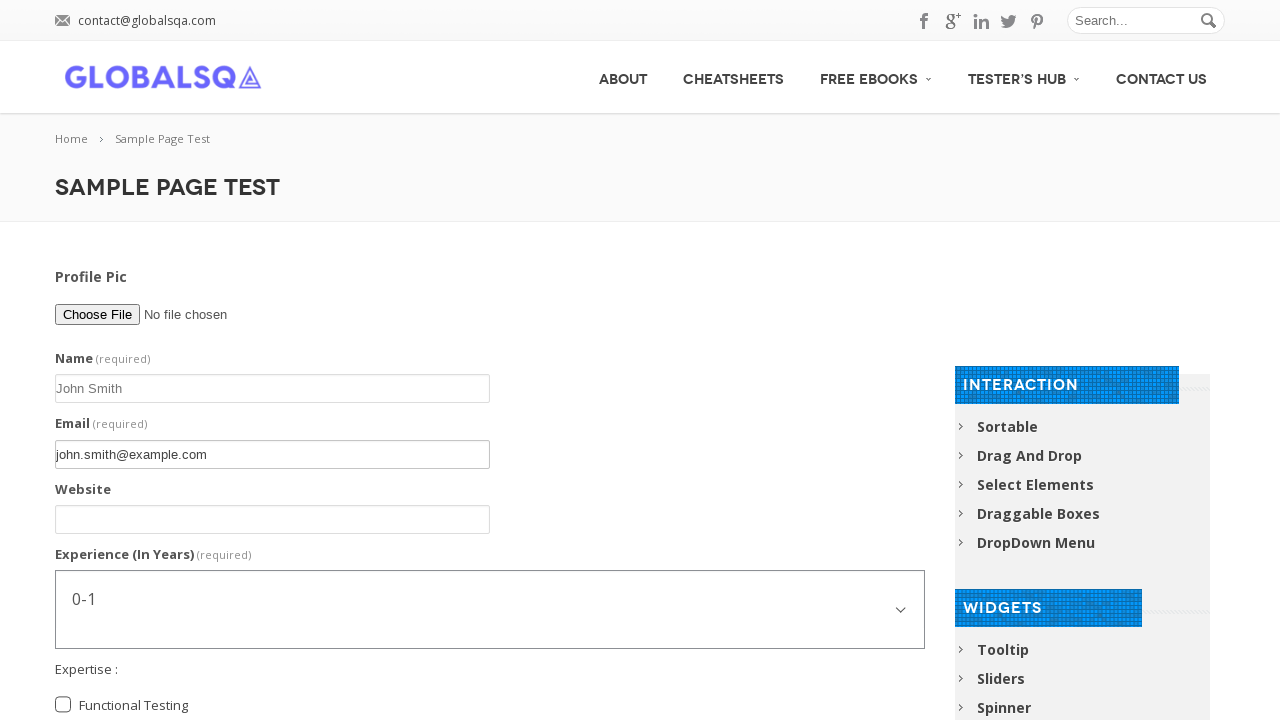

Filled website field with 'https://www.example-site.com' on #g2599-website
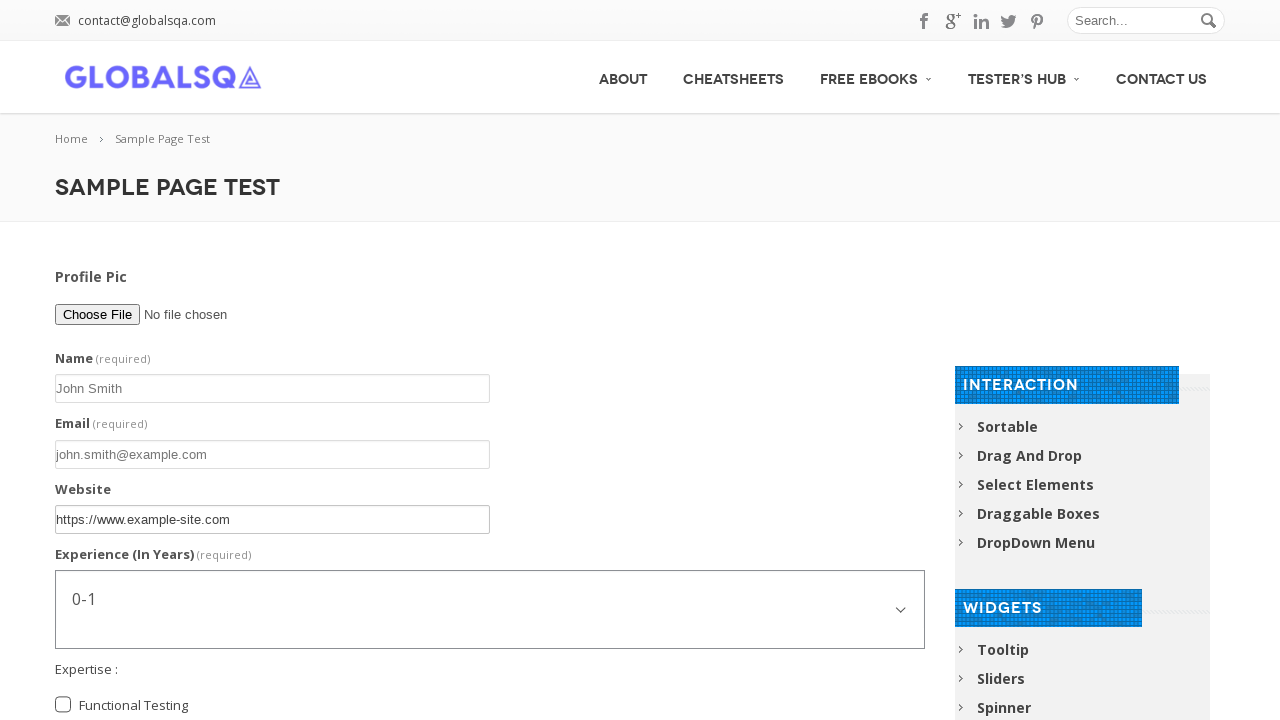

Selected '3-5' years experience from dropdown menu on #g2599-experienceinyears
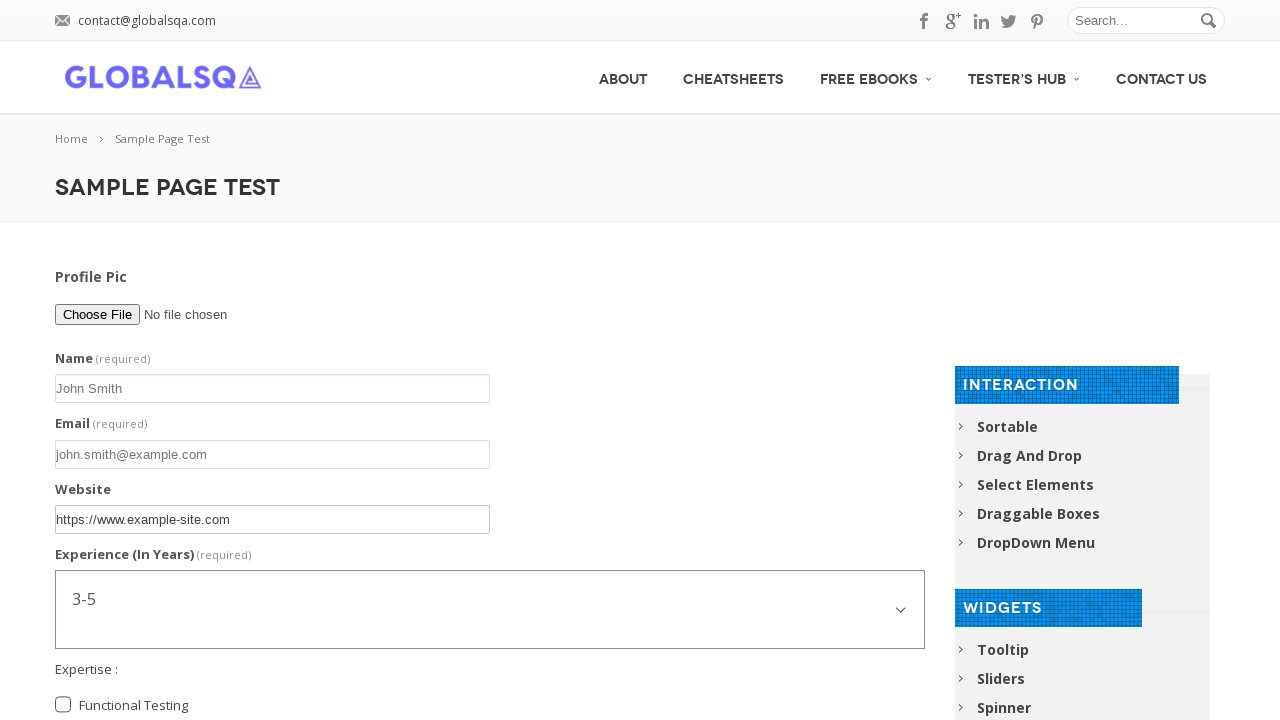

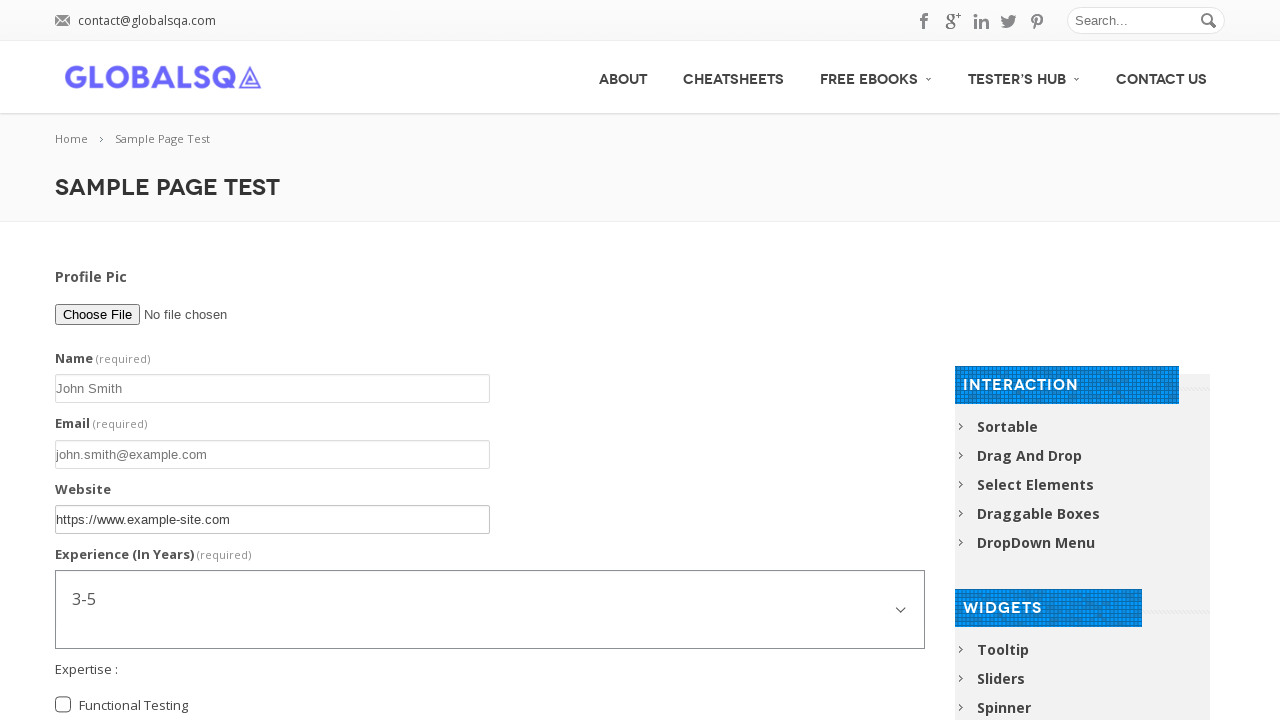